Tests different types of JavaScript alerts (simple, confirm, and prompt) by triggering them and interacting with their buttons and text inputs

Starting URL: https://demoqa.com/alerts

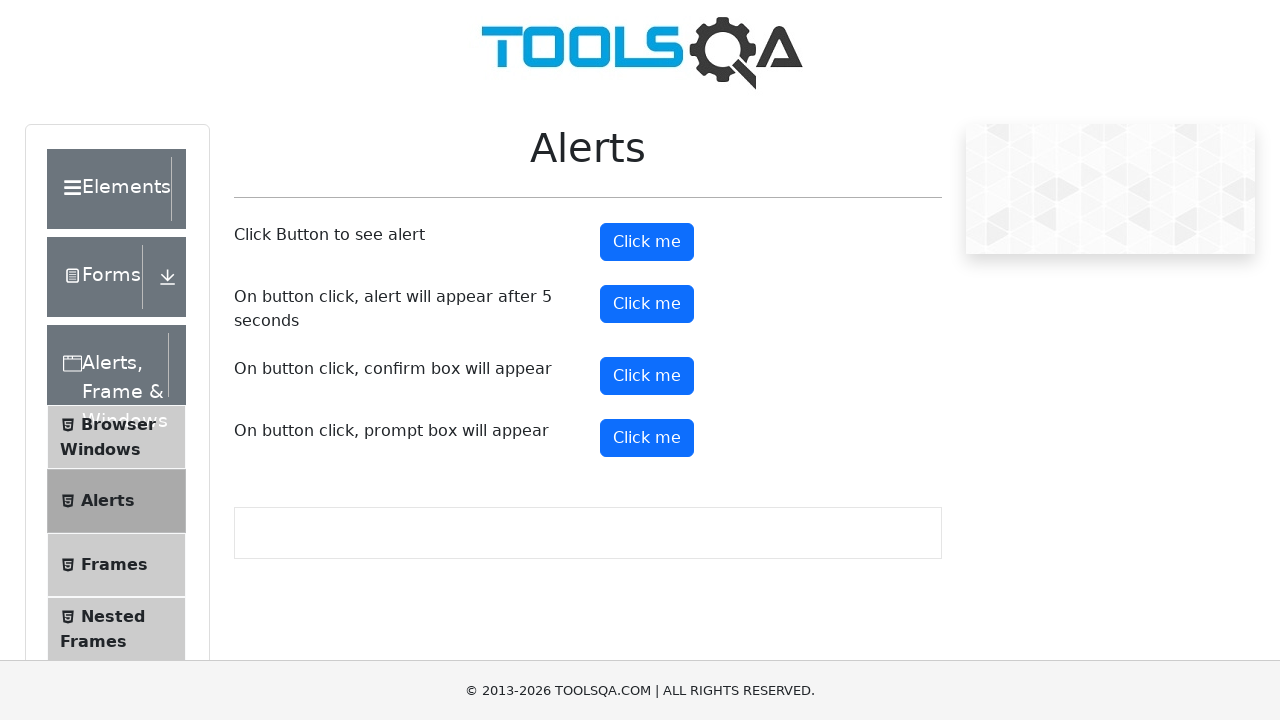

Clicked button to trigger simple alert at (647, 242) on #alertButton
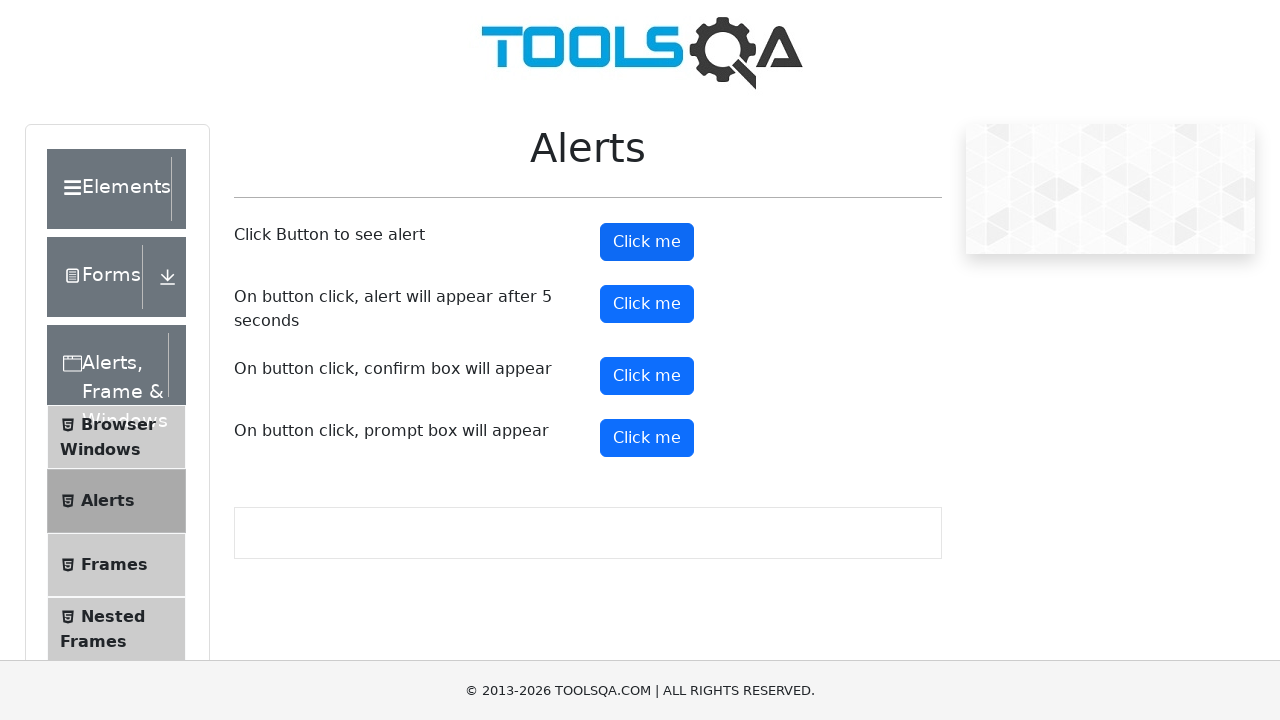

Accepted simple alert dialog
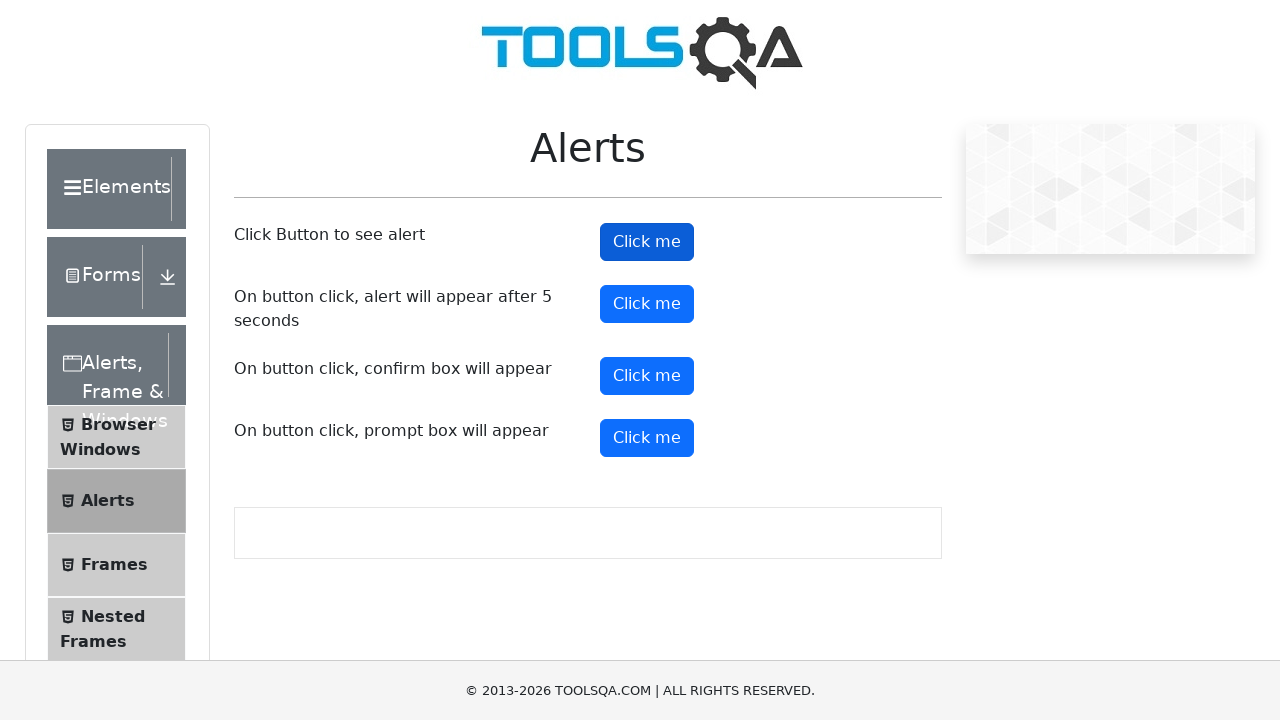

Clicked button to trigger confirm alert at (647, 376) on #confirmButton
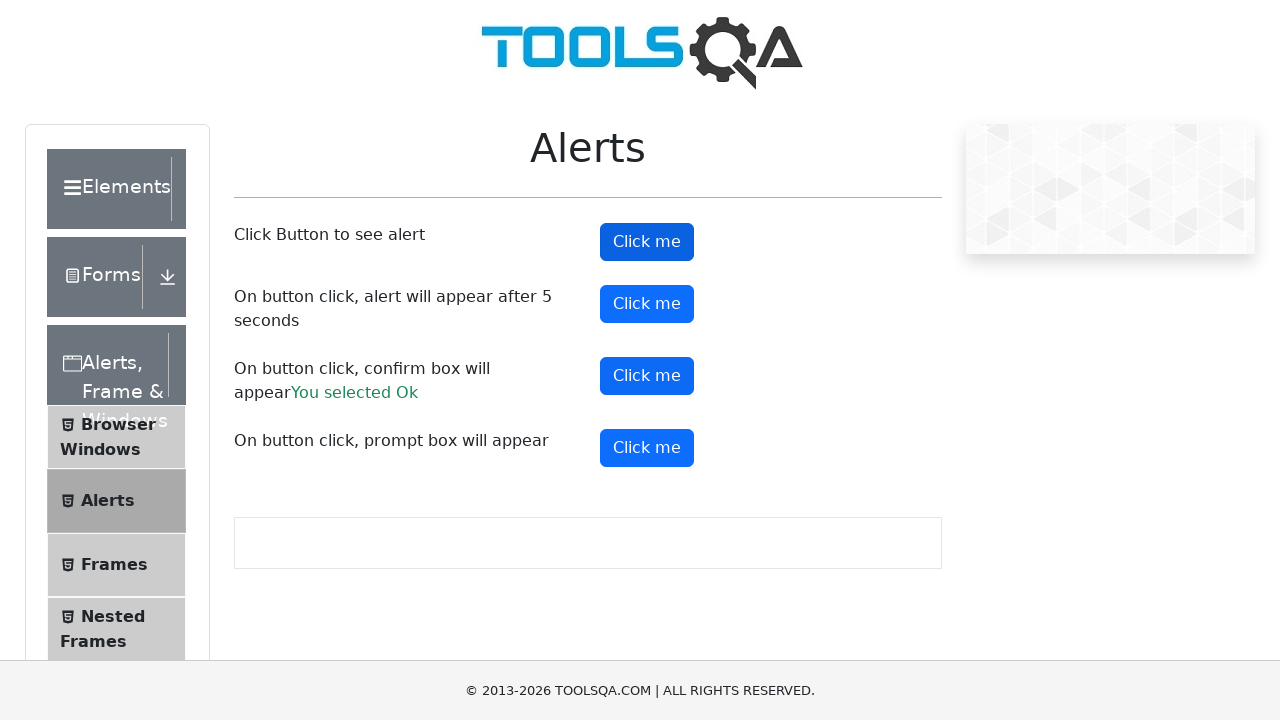

Dismissed confirm alert dialog
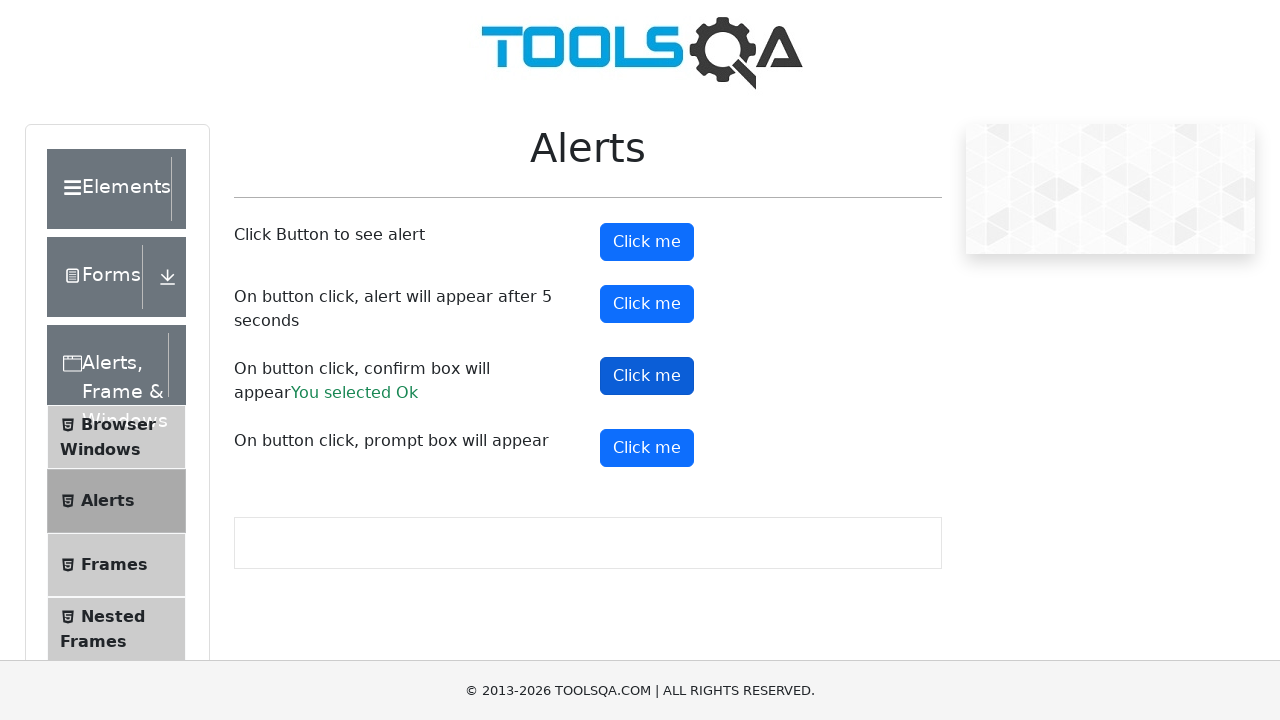

Clicked button to trigger prompt alert at (647, 448) on #promtButton
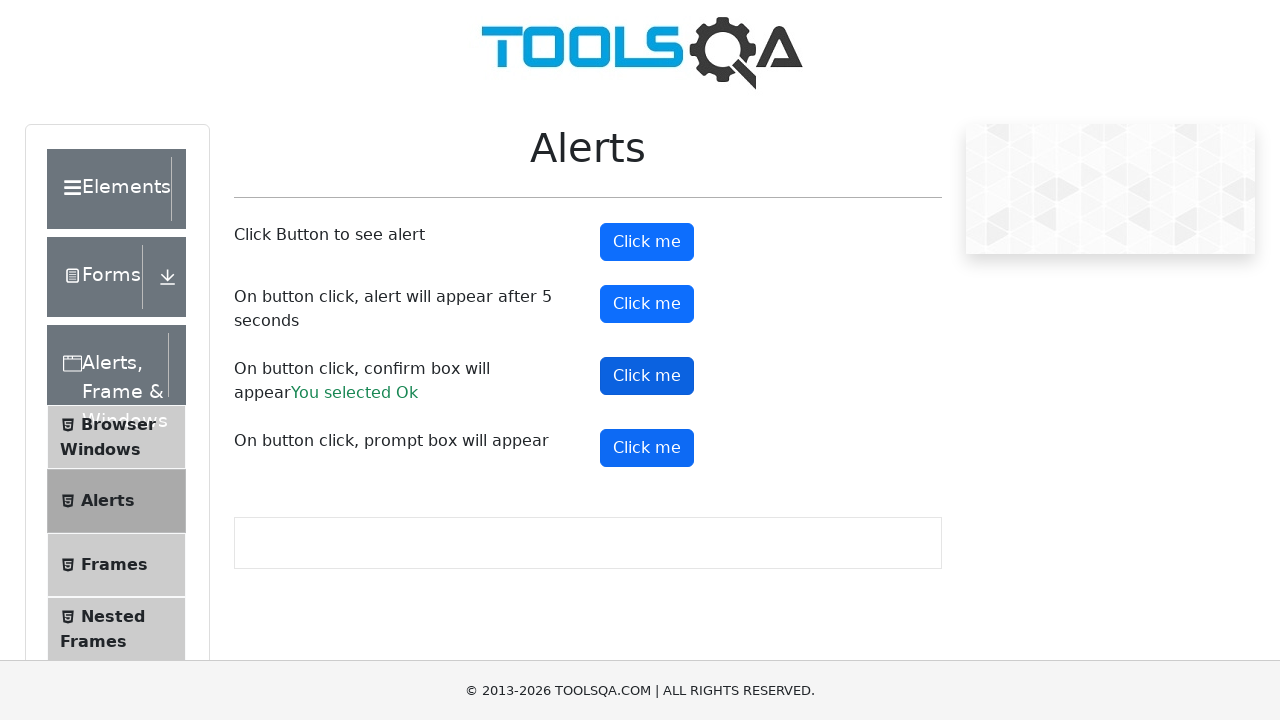

Entered 'Boss' in prompt alert and accepted
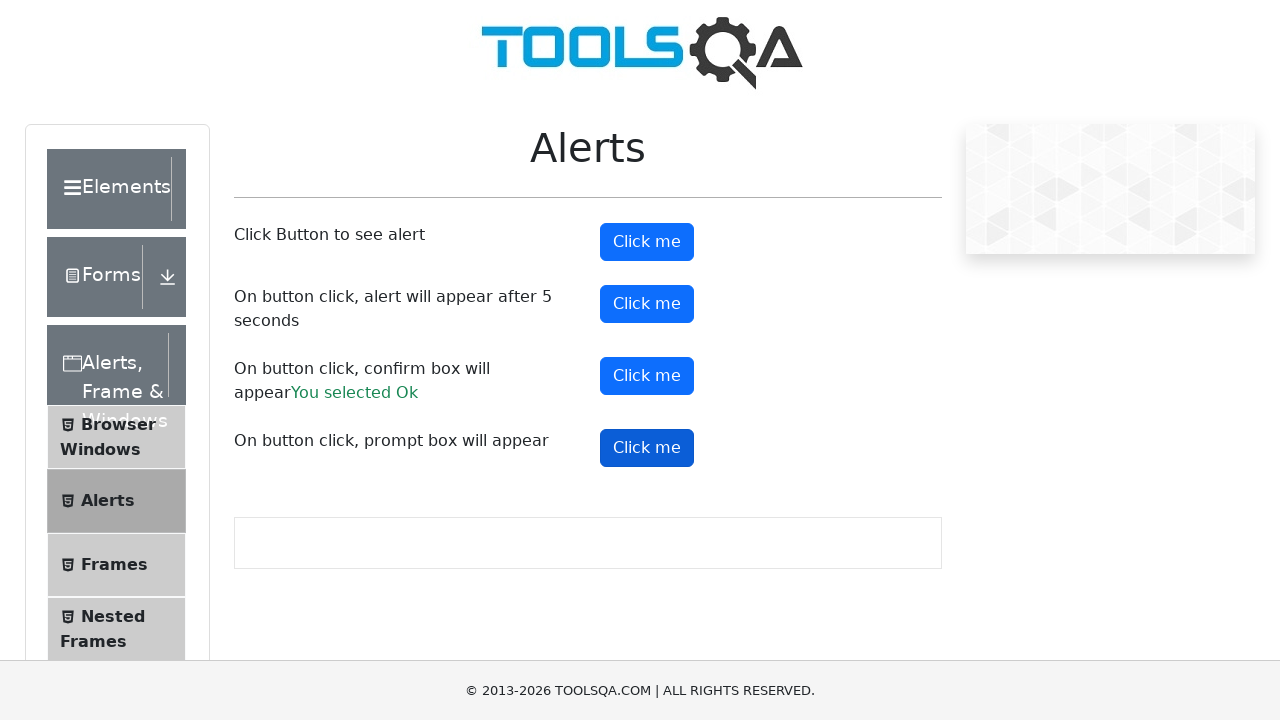

Final screenshot after all alert interactions
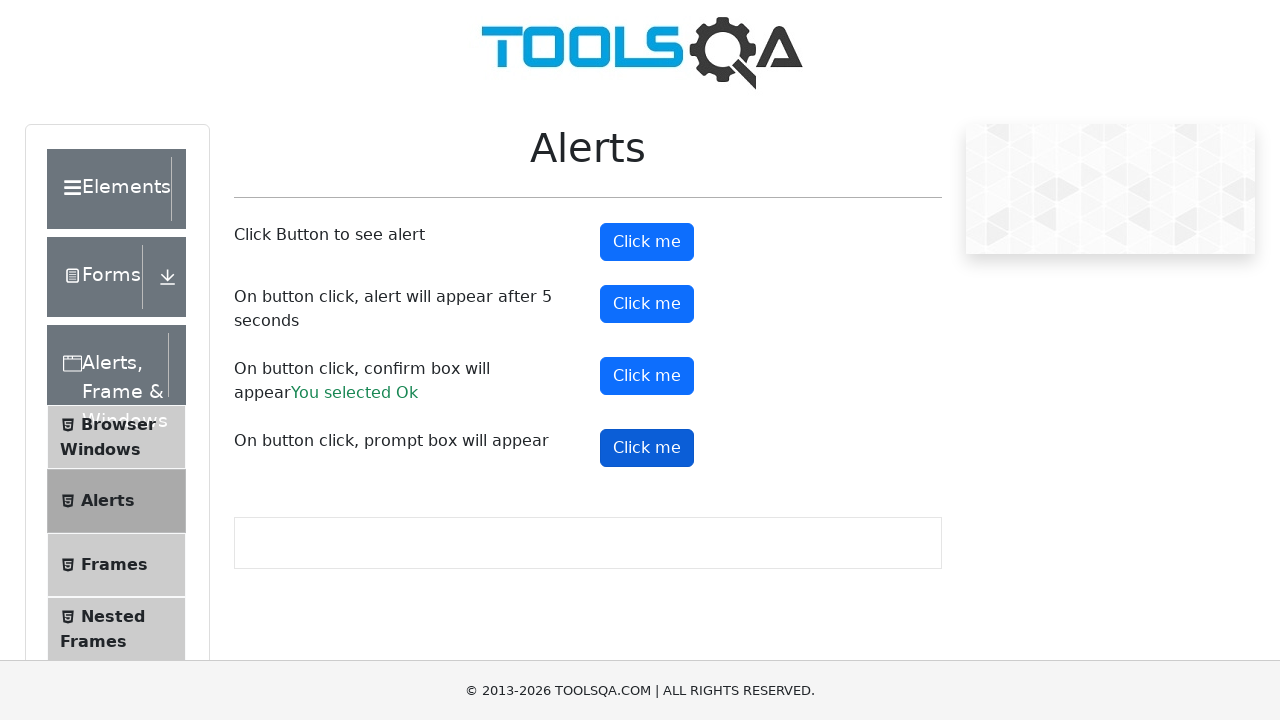

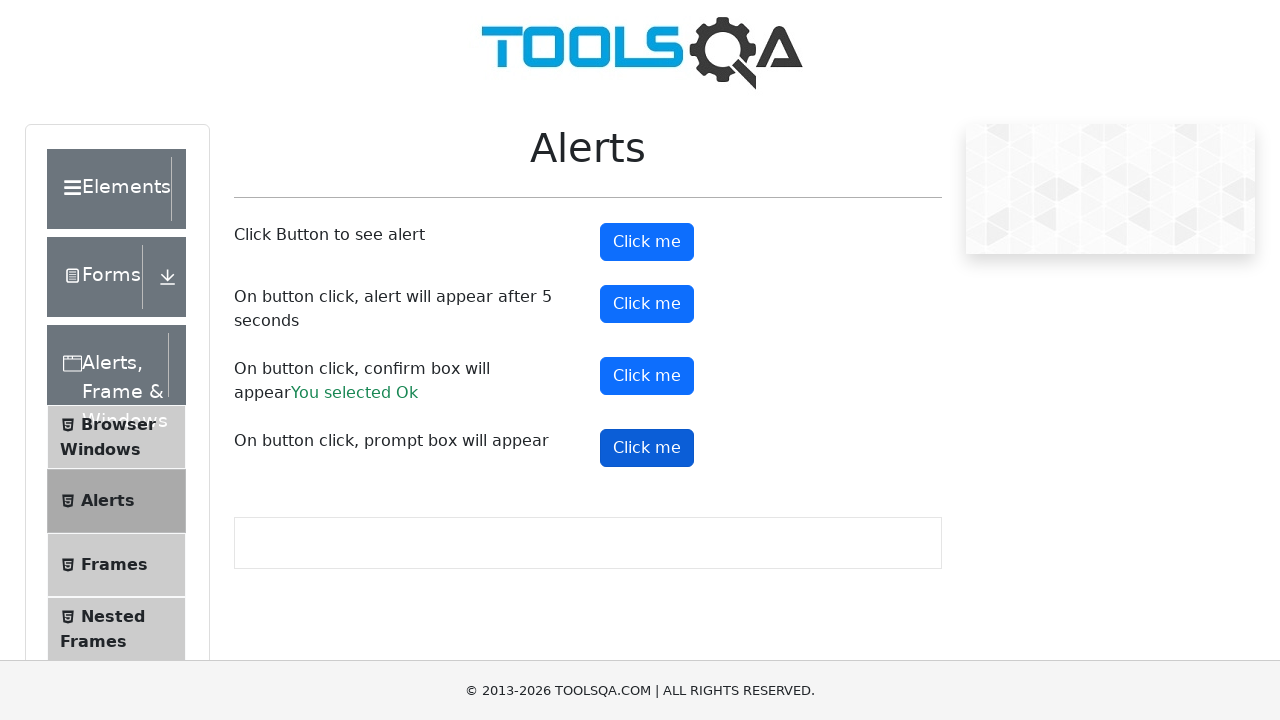